Tests JavaScript alert handling by interacting with three types of alerts: accepting an OK alert, dismissing a cancel alert, and entering text into a prompt alert before accepting it.

Starting URL: https://demo.automationtesting.in/Alerts.html

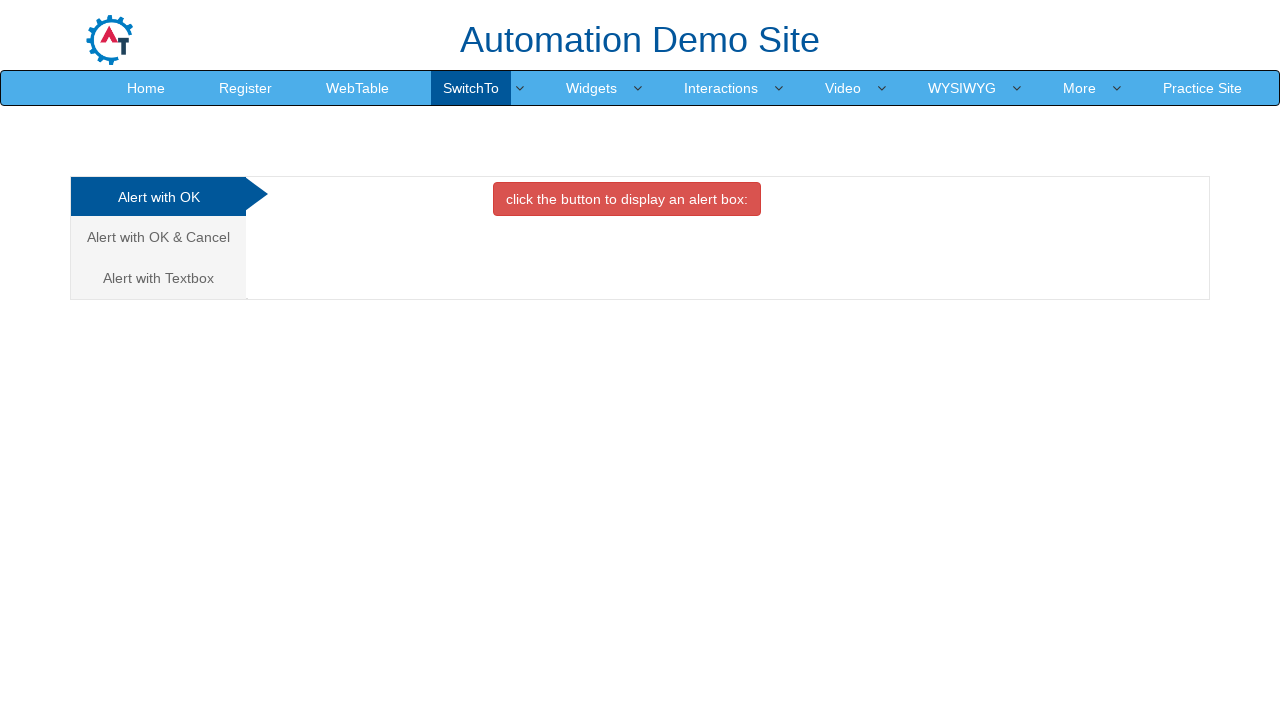

Clicked OK Tab to navigate to OK alert section at (627, 199) on #OKTab
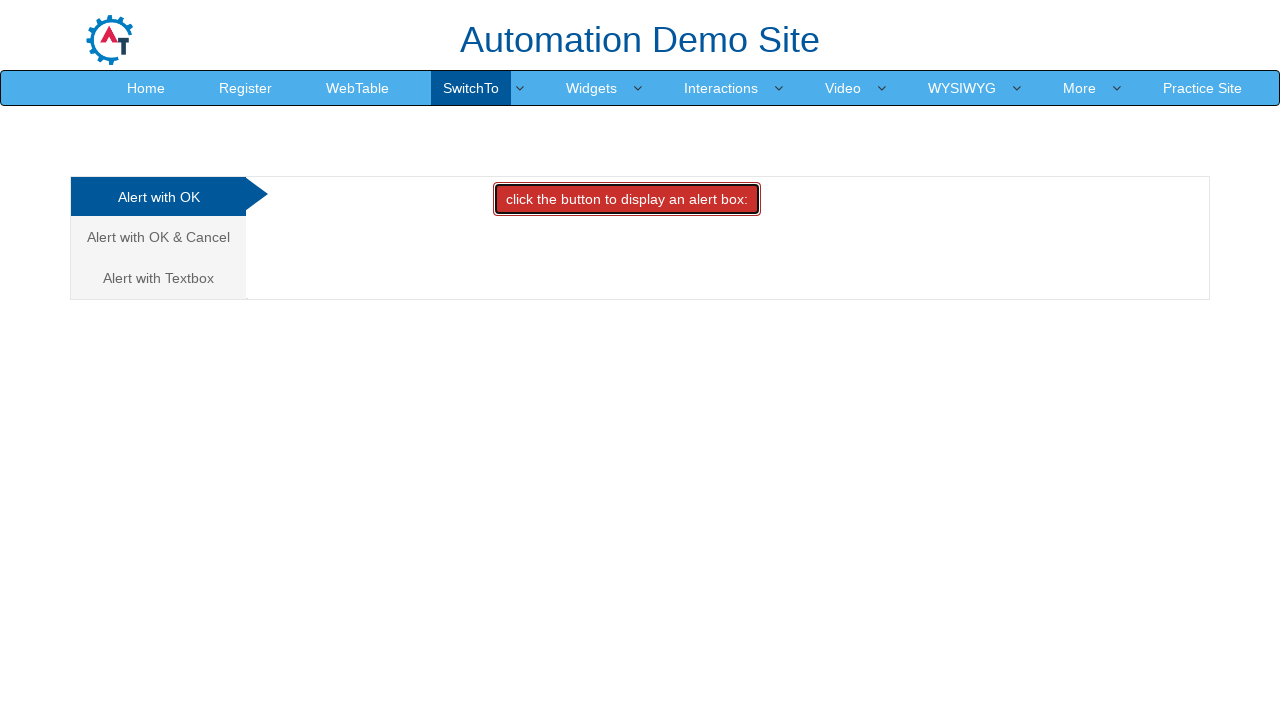

Waited 1000ms for page to load
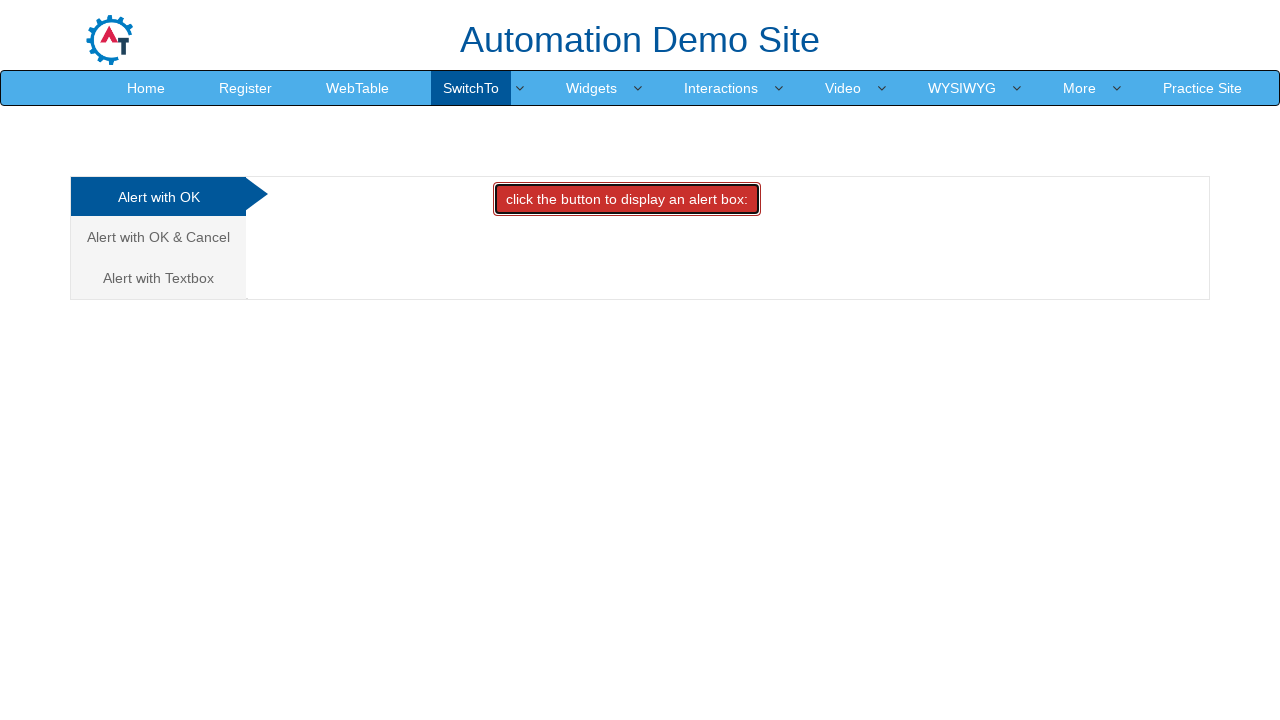

Set up dialog handler to accept alerts
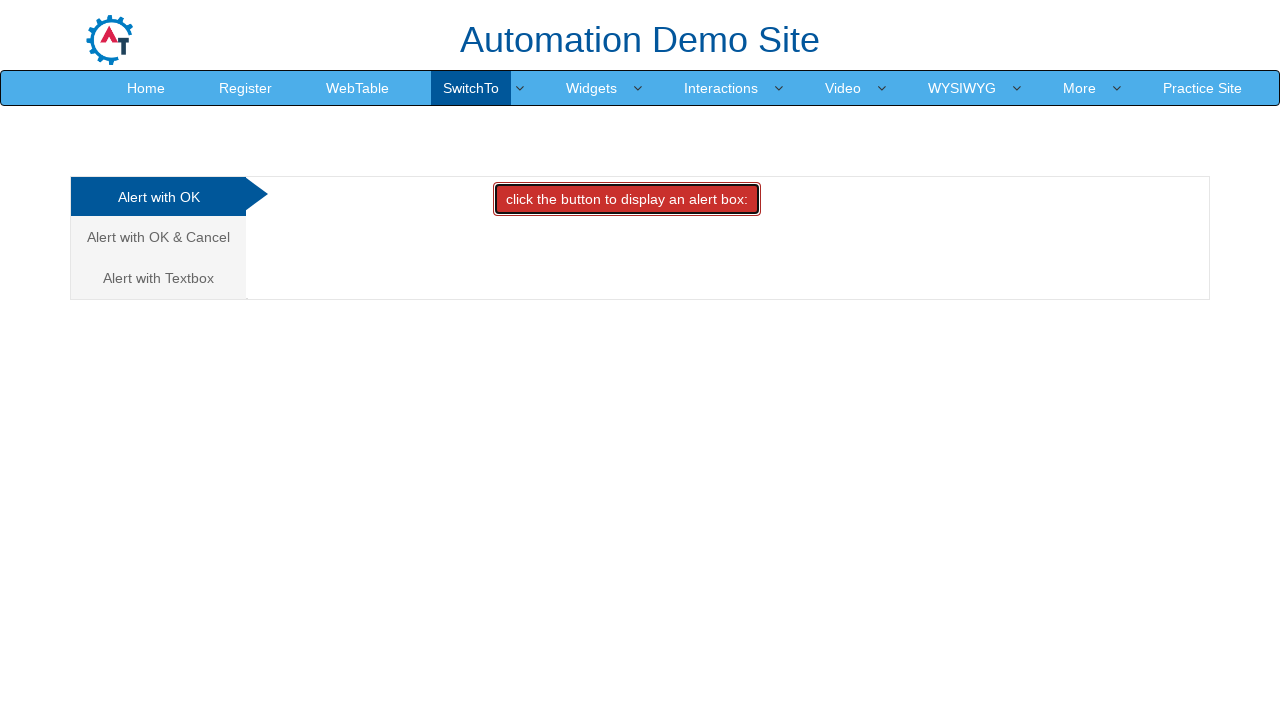

Clicked button to trigger OK alert at (627, 199) on #OKTab
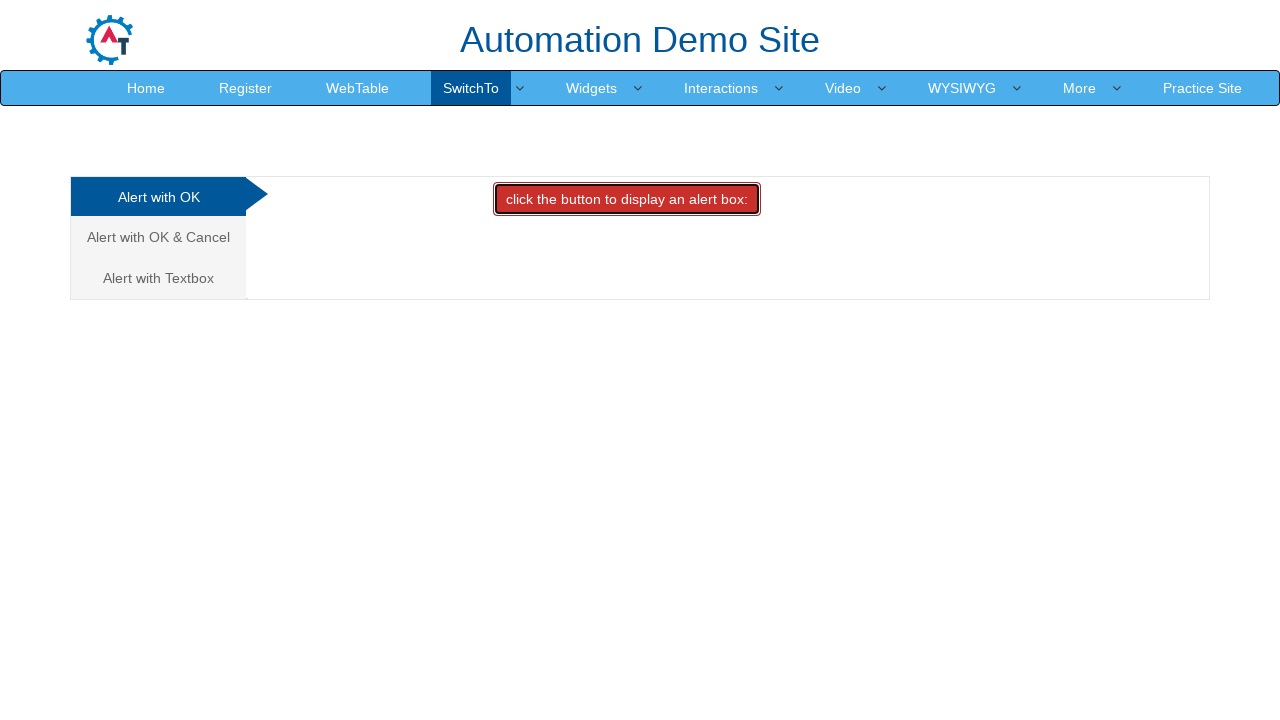

Waited 1000ms for alert to be processed
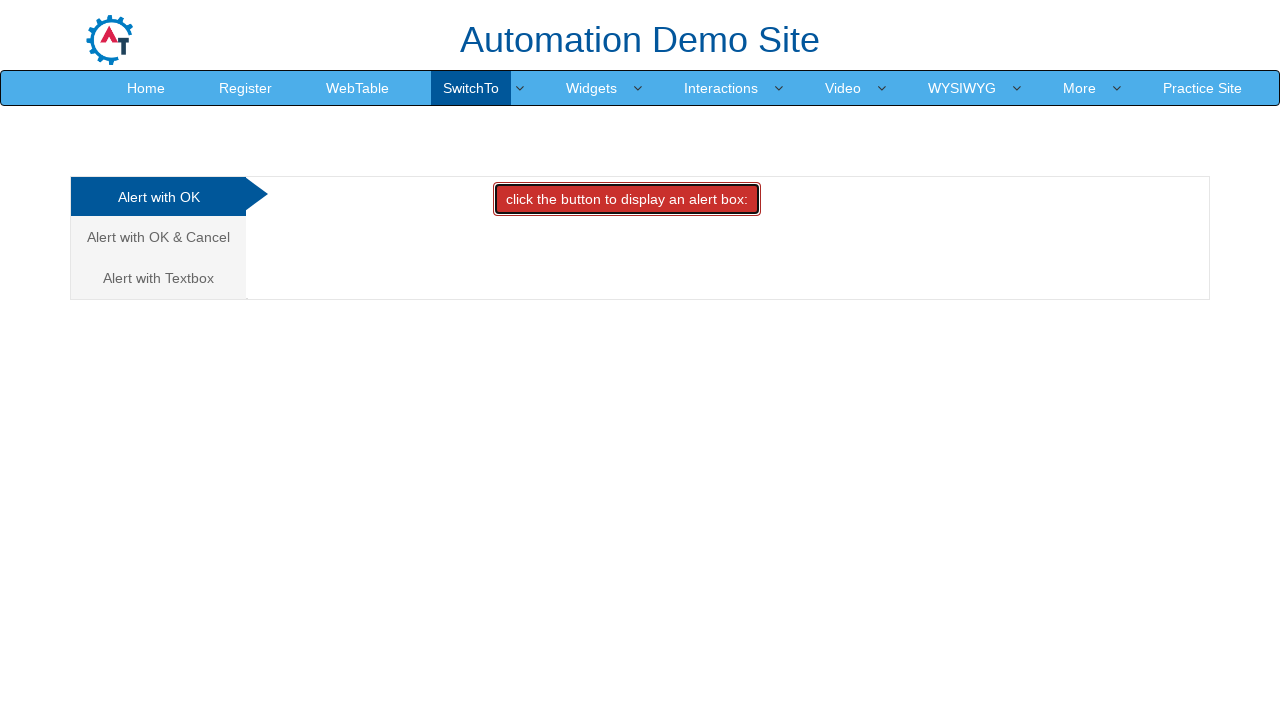

Clicked link to navigate to Cancel Tab section at (158, 237) on a[href$='CancelTab']
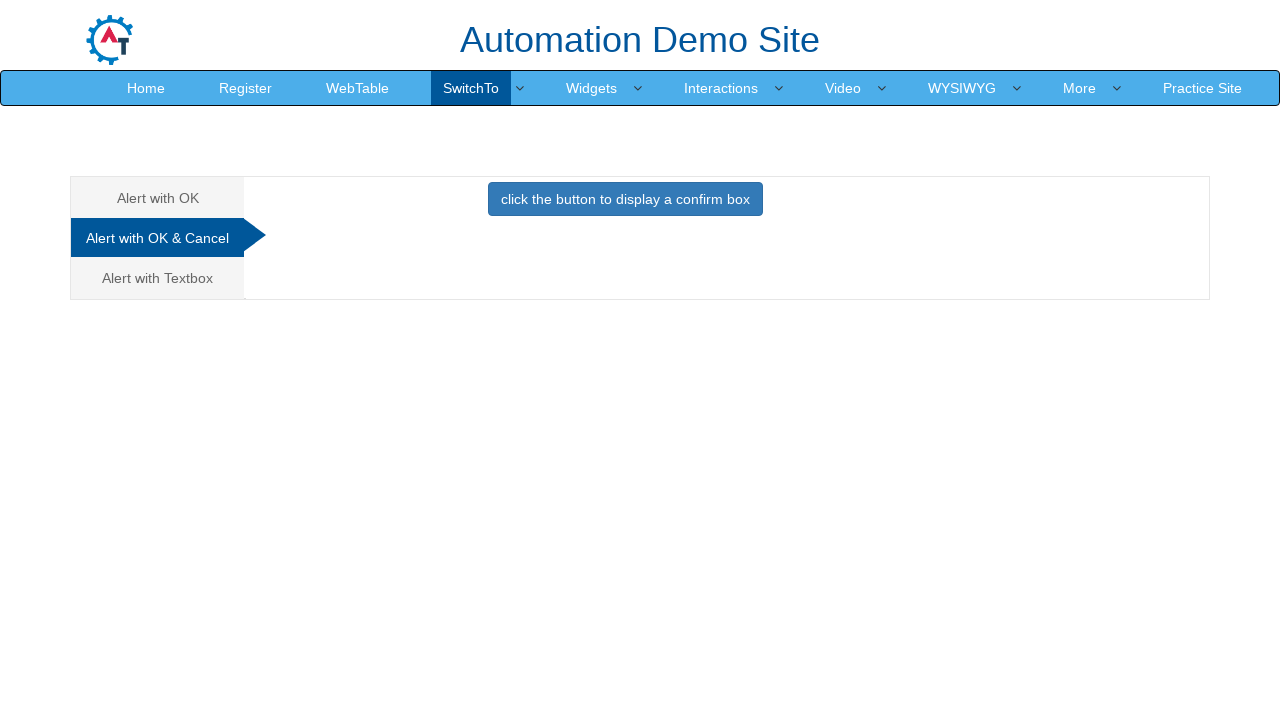

Waited 1000ms for page to load
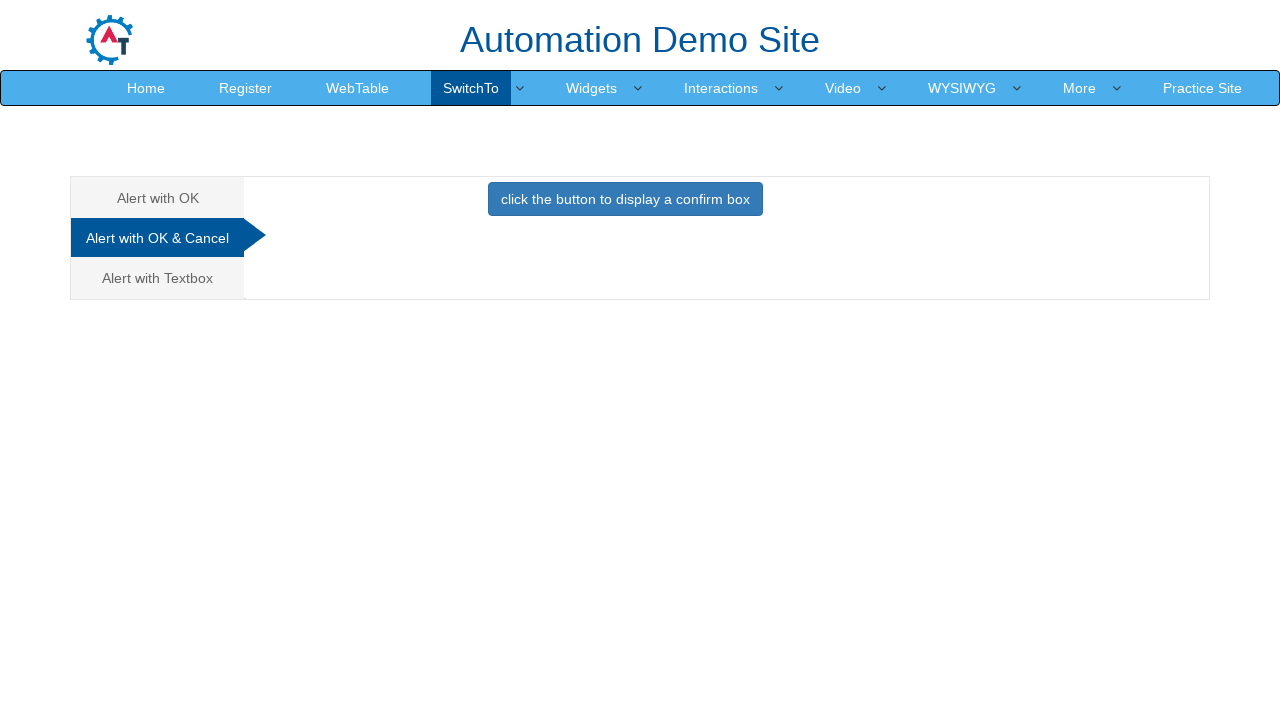

Set up dialog handler to dismiss cancel alerts
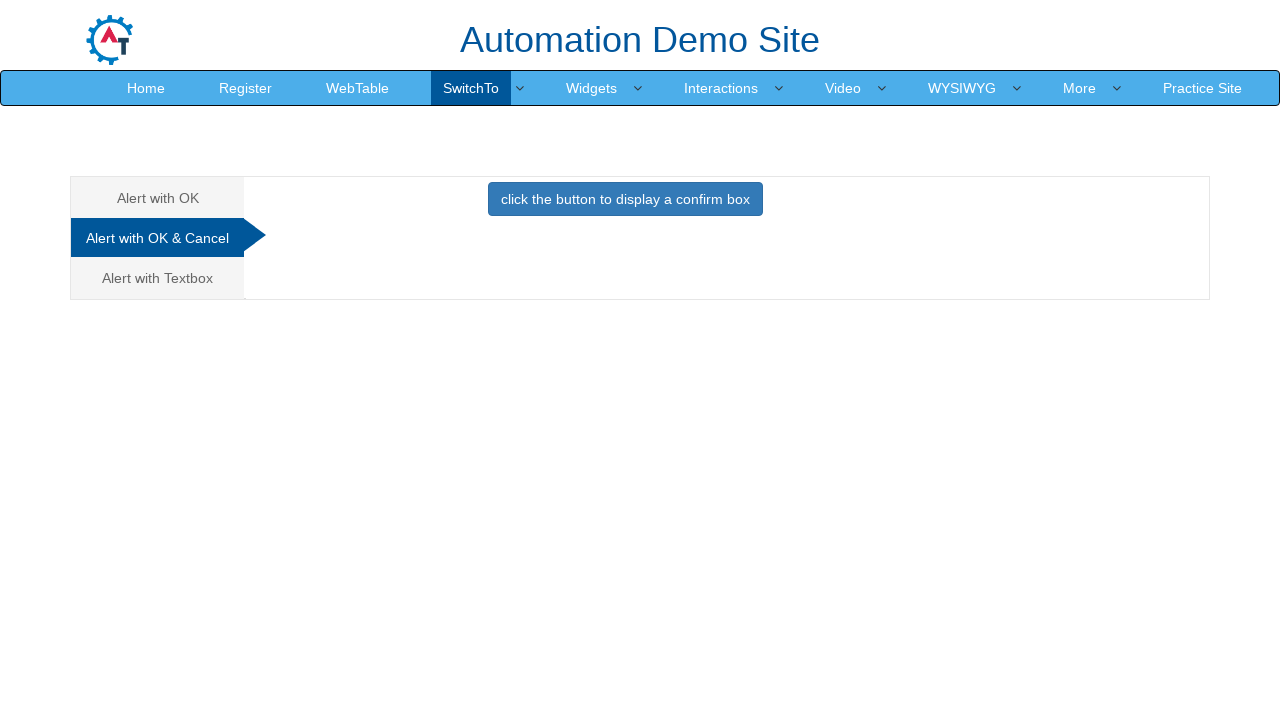

Clicked button to trigger cancel alert at (625, 204) on #CancelTab
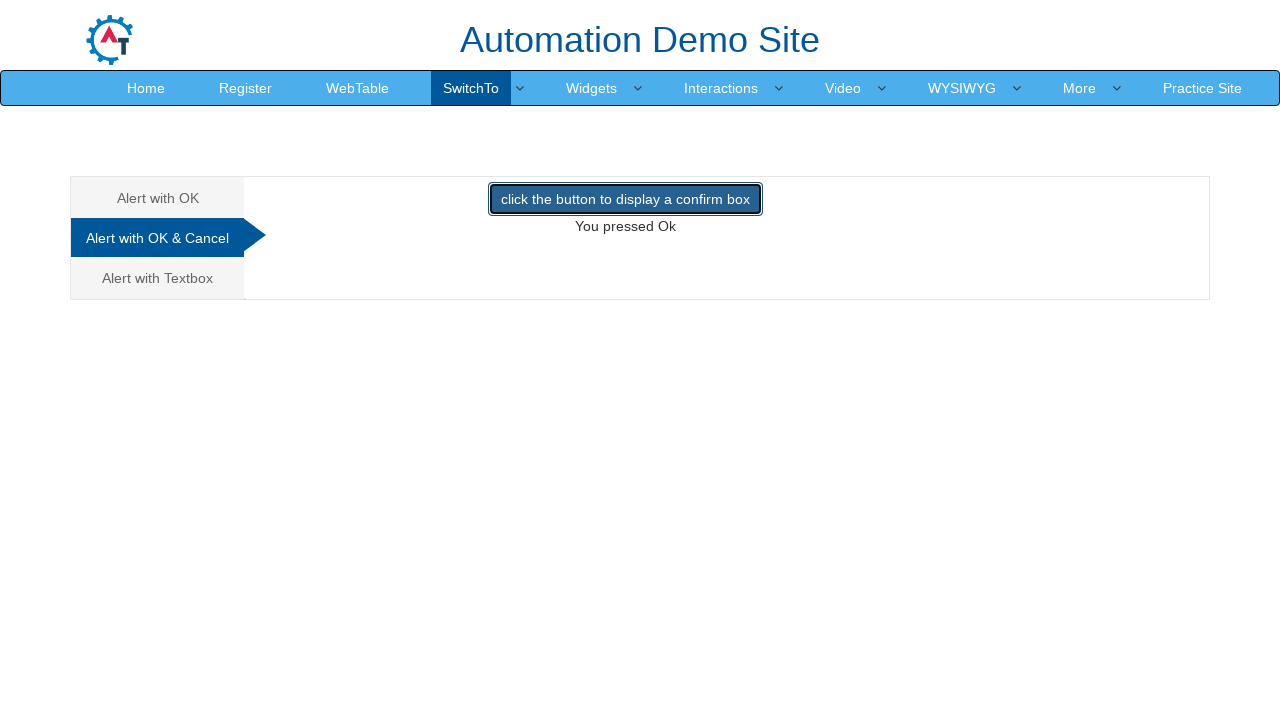

Waited 1000ms for alert to be dismissed
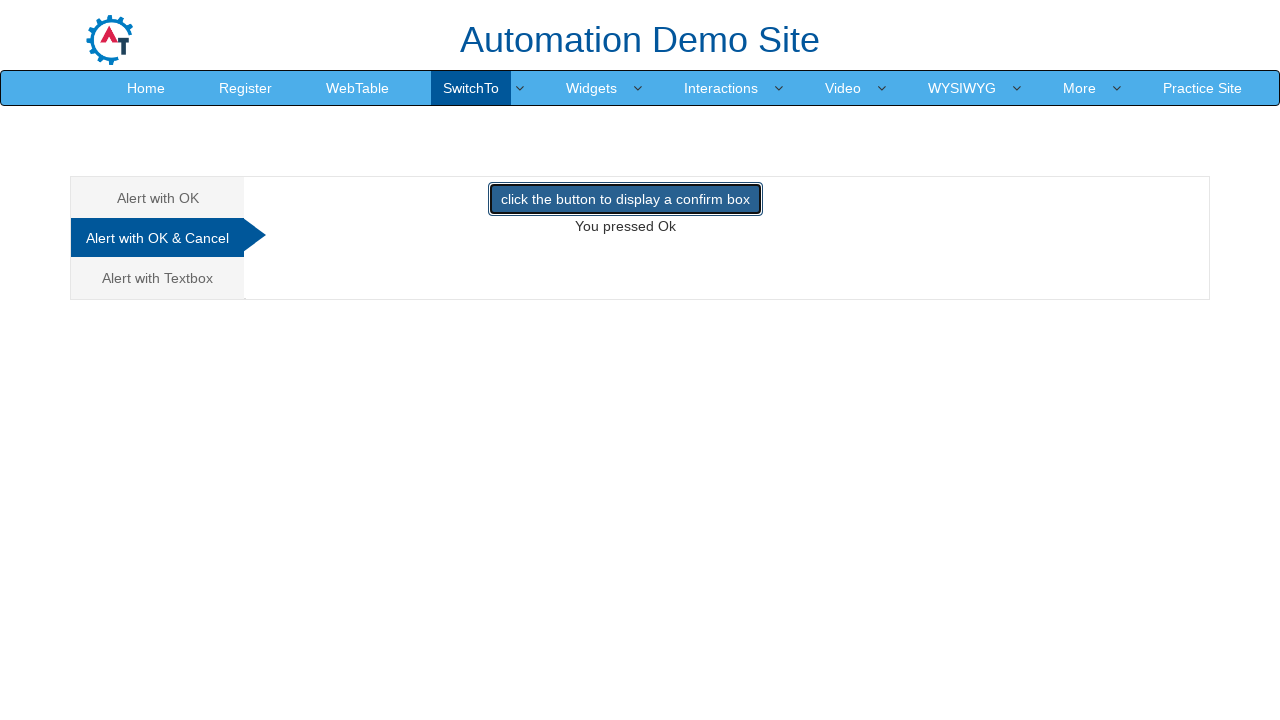

Clicked link to navigate to Textbox/Prompt section at (158, 278) on a[href$='#Textbox']
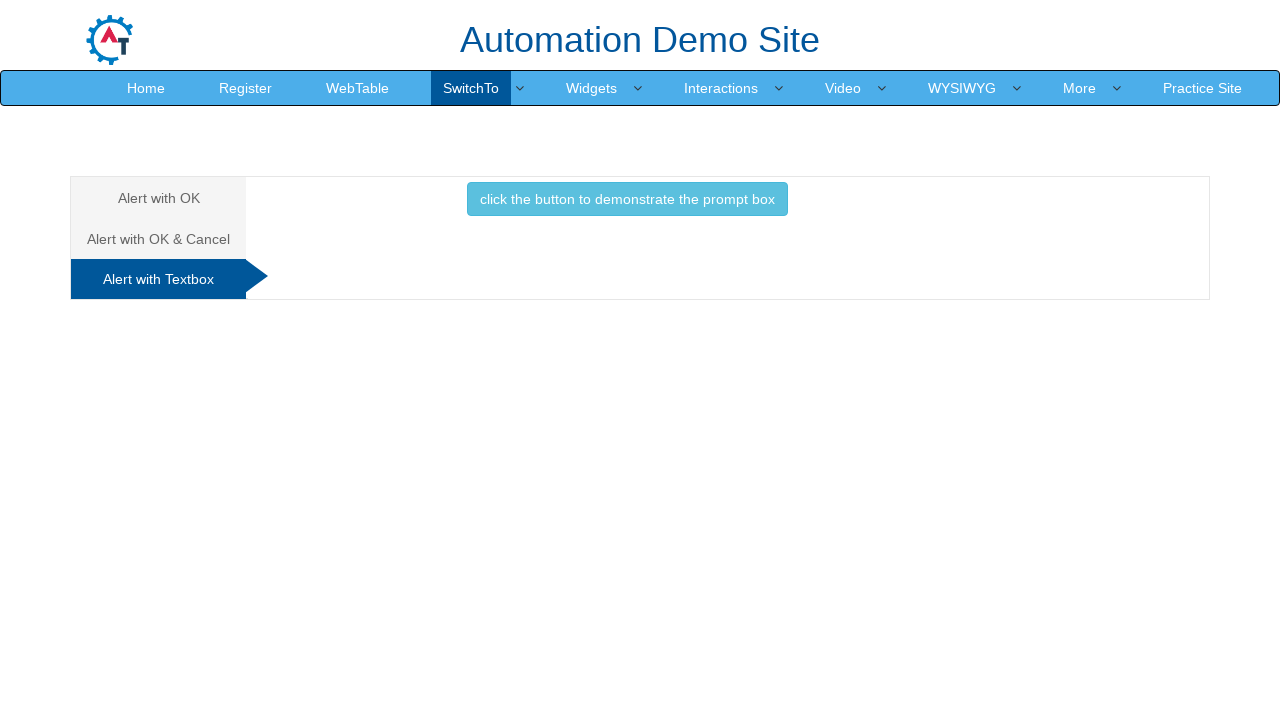

Waited 1000ms for page to load
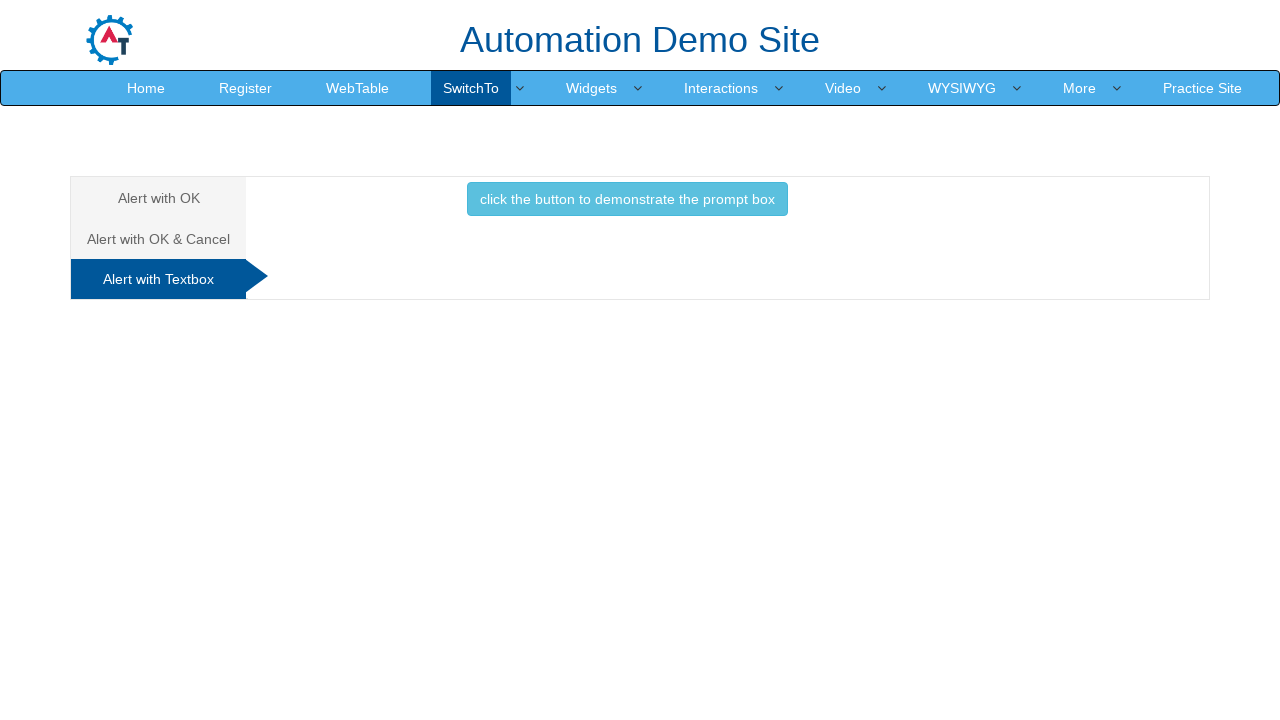

Set up dialog handler to accept prompt with text 'Rownak'
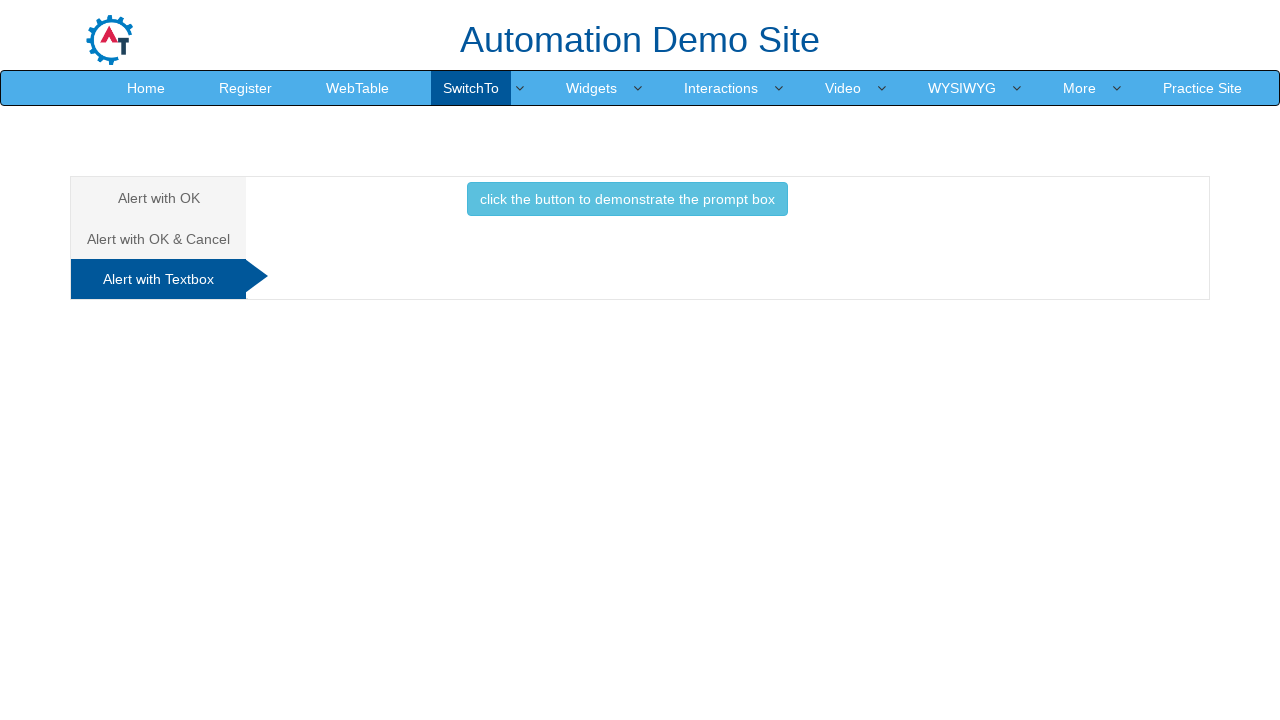

Clicked button to trigger prompt alert at (627, 204) on #Textbox
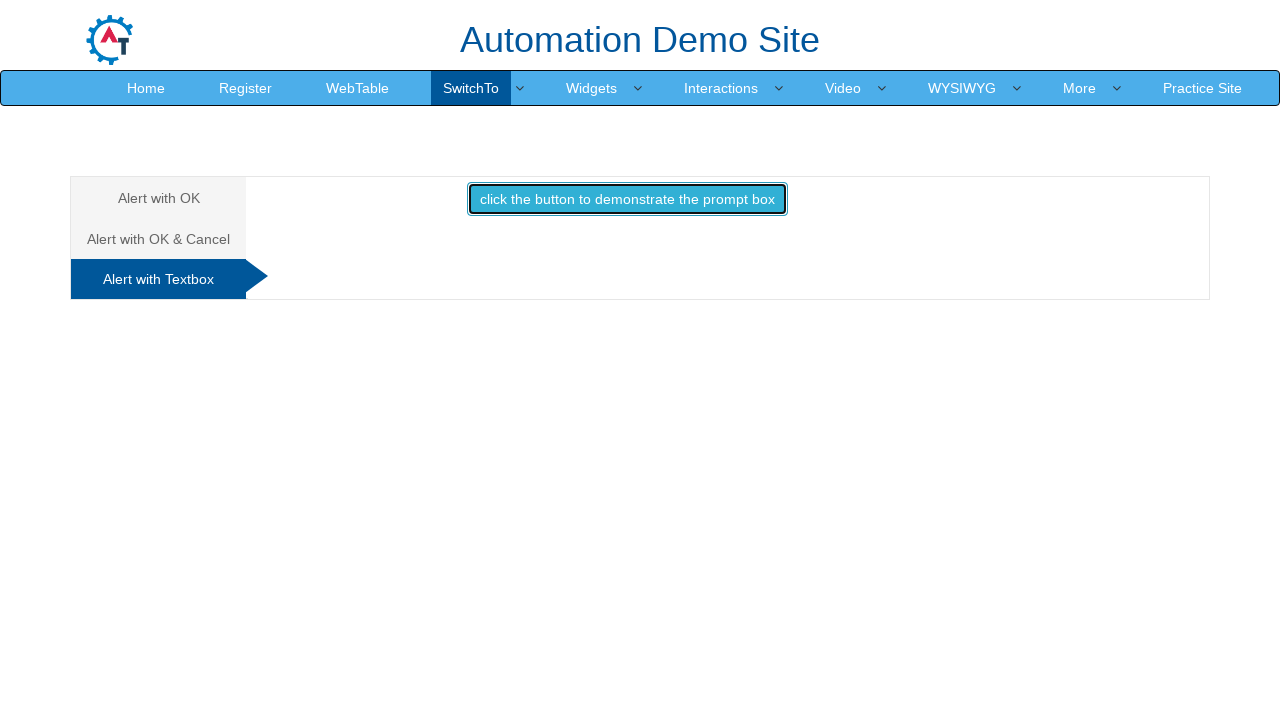

Waited 1000ms for prompt to be processed
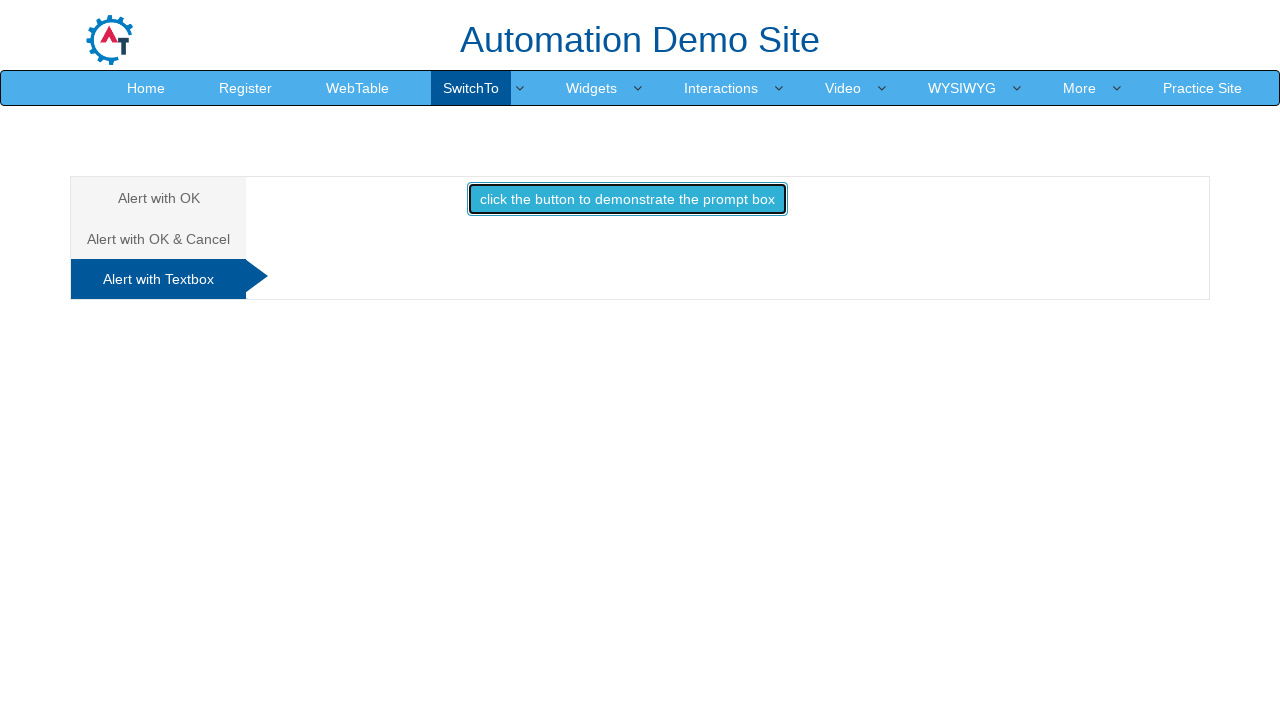

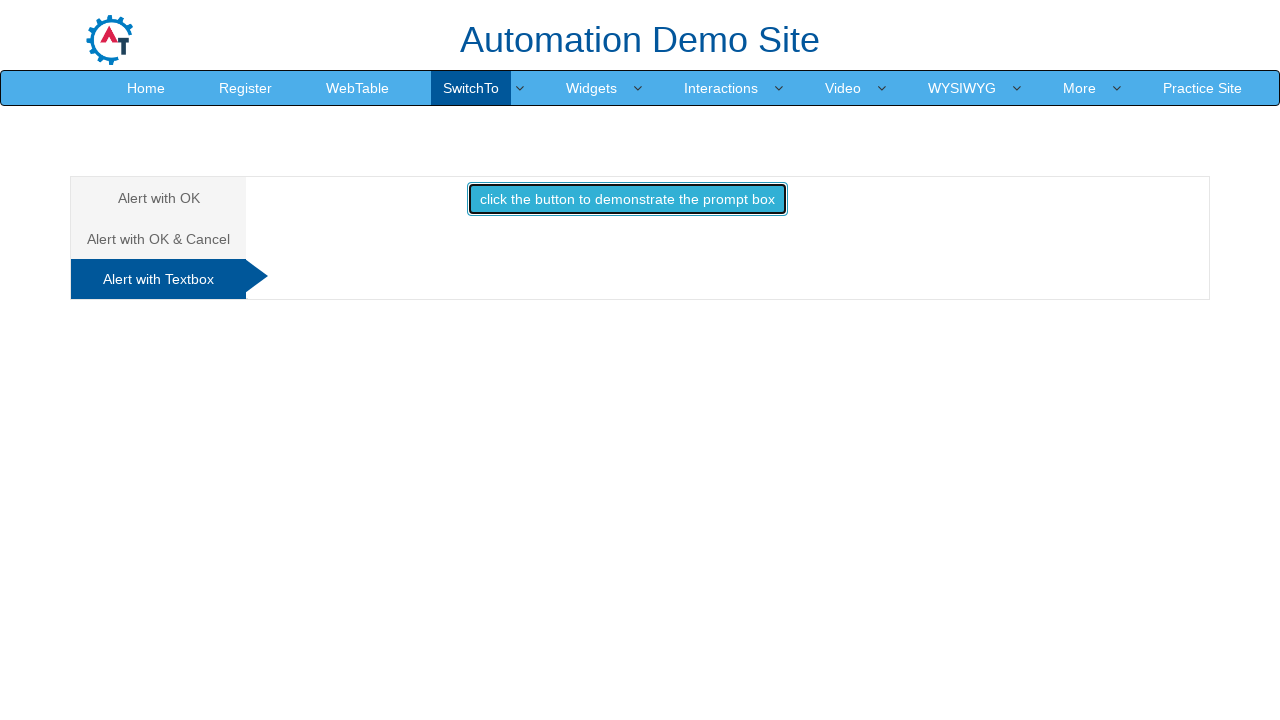